Tests geolocation override functionality by setting mock coordinates (Eiffel Tower location), then clicking a button to retrieve coordinates and verifying they are displayed on the page.

Starting URL: https://bonigarcia.dev/selenium-webdriver-java/geolocation.html

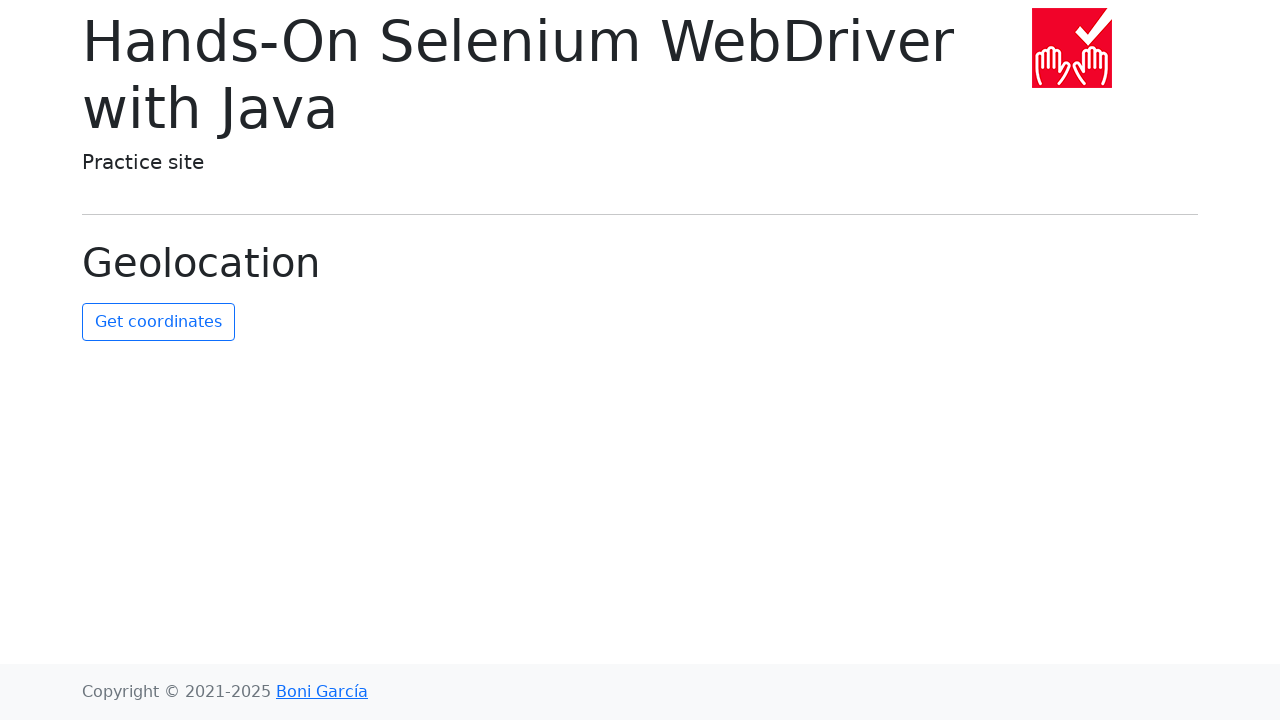

Granted geolocation permission to browser context
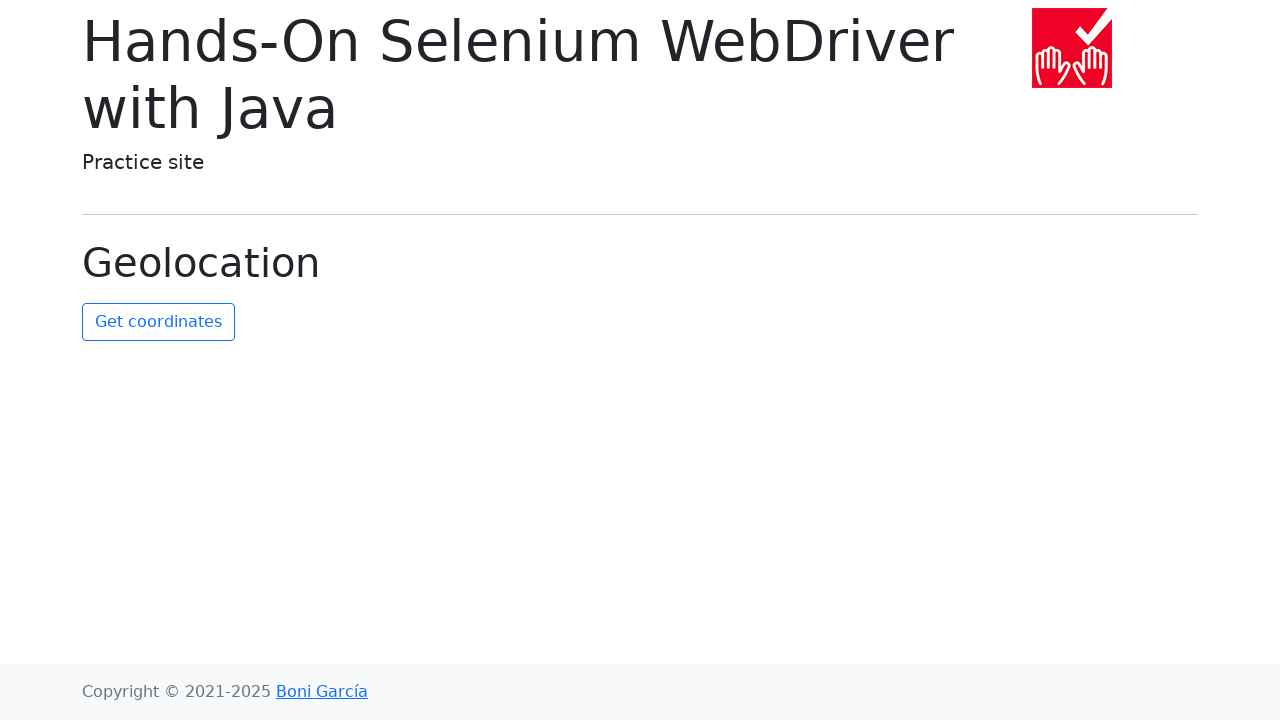

Set geolocation override to Eiffel Tower coordinates (48.8584, 2.2945)
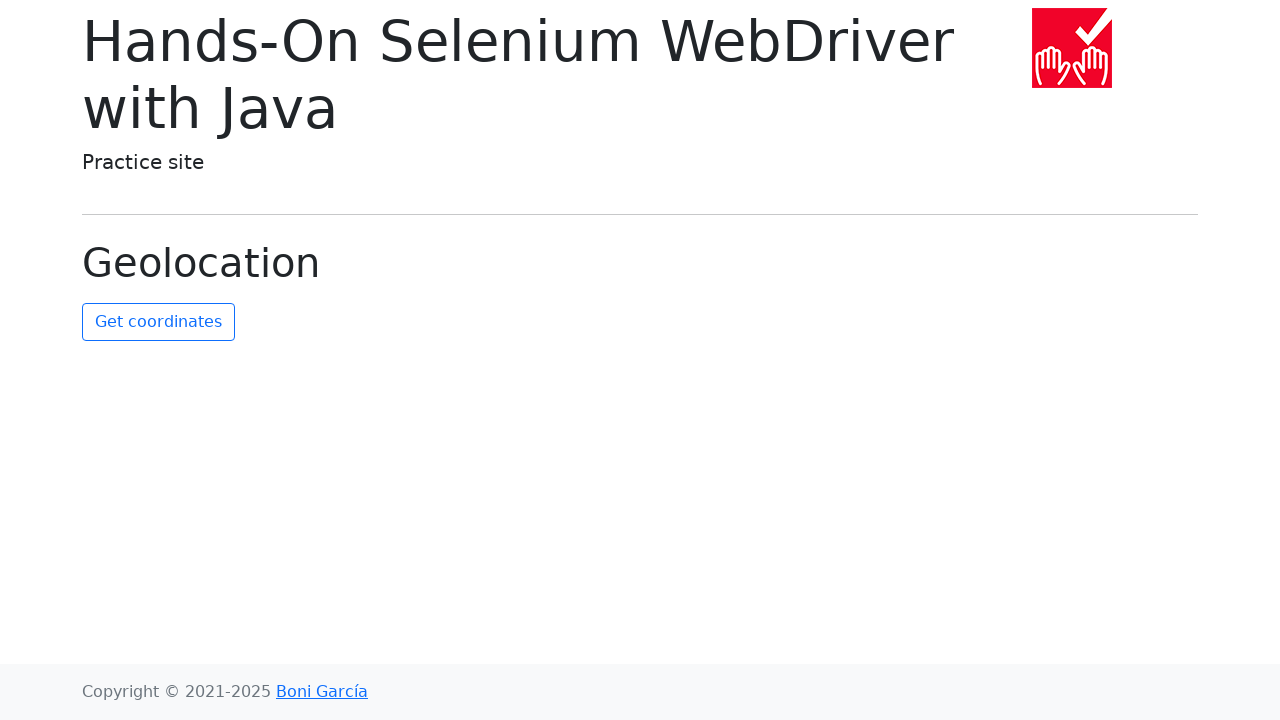

Clicked 'Get Coordinates' button to retrieve geolocation at (158, 322) on #get-coordinates
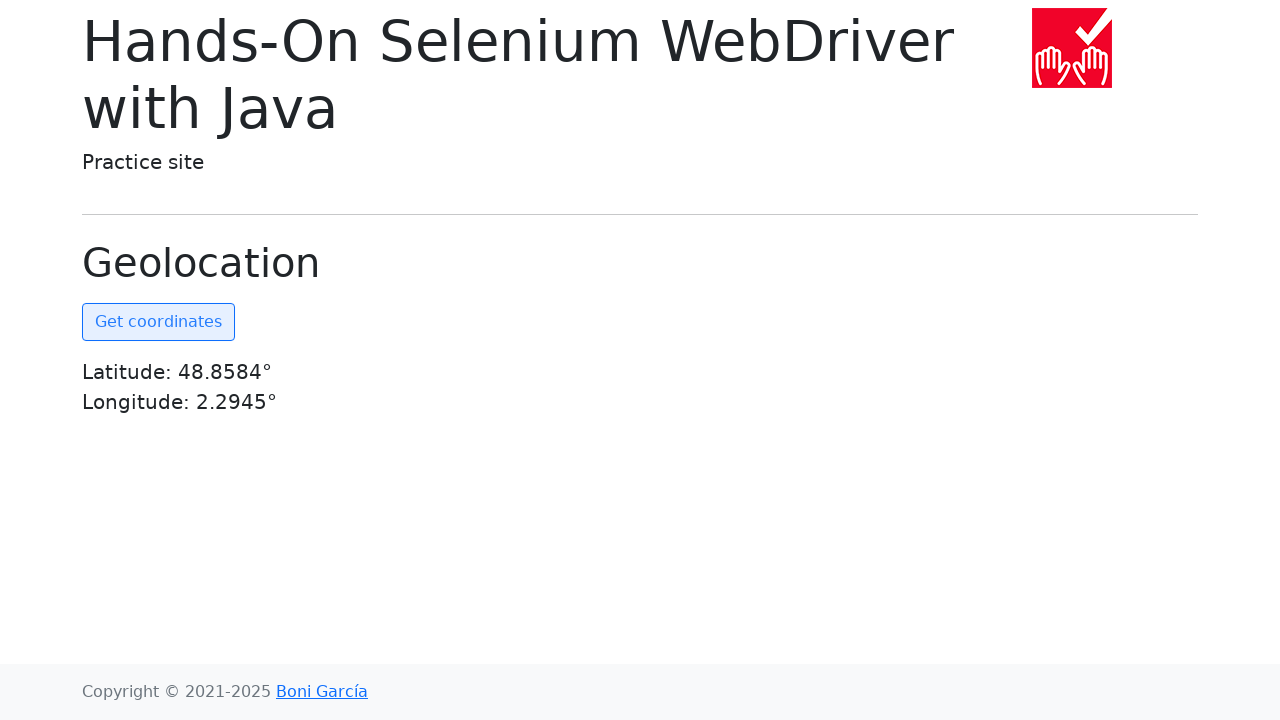

Coordinates element became visible on page
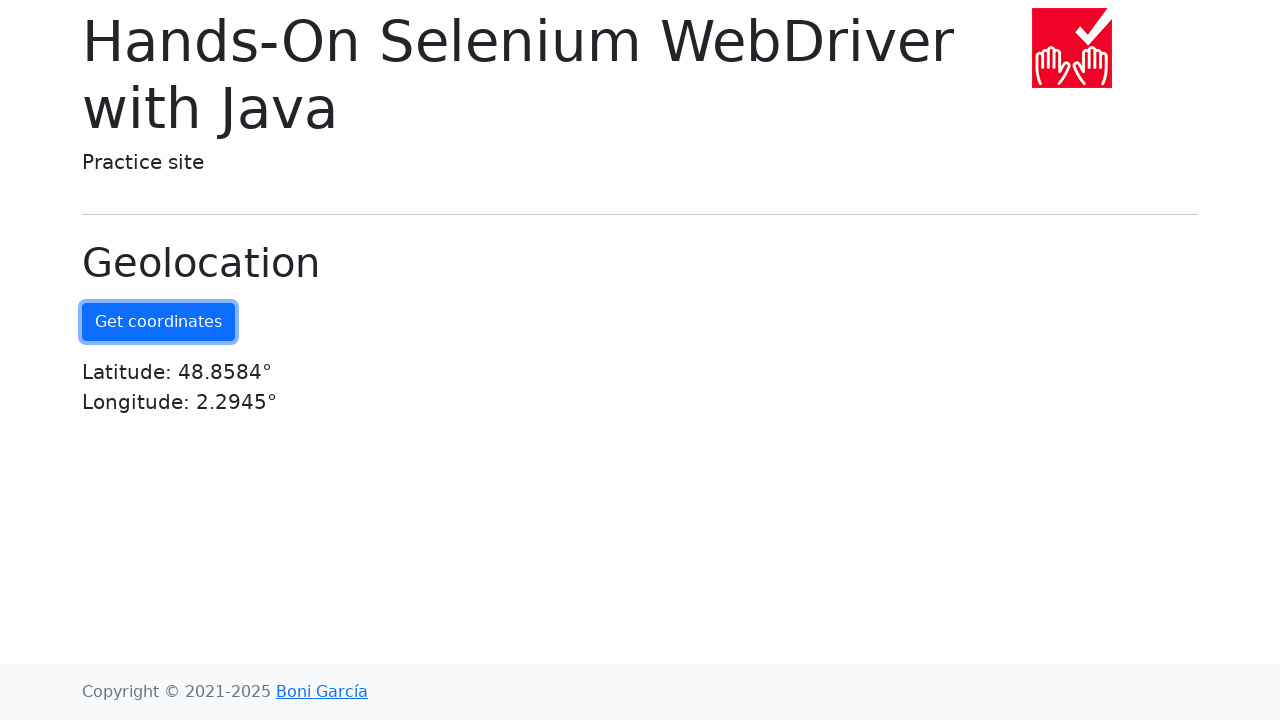

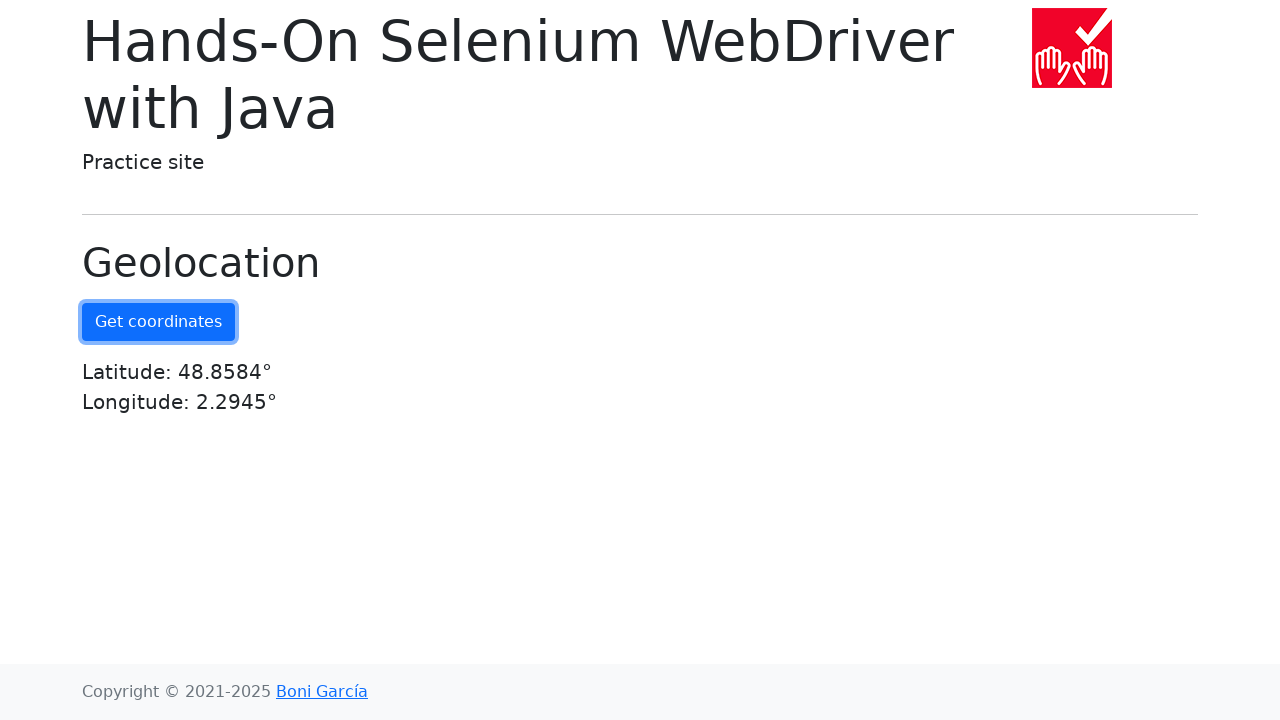